Tests the search functionality on Careers360 website by clicking on the search box and entering a search query for "IIT Delhi"

Starting URL: https://www.careers360.com

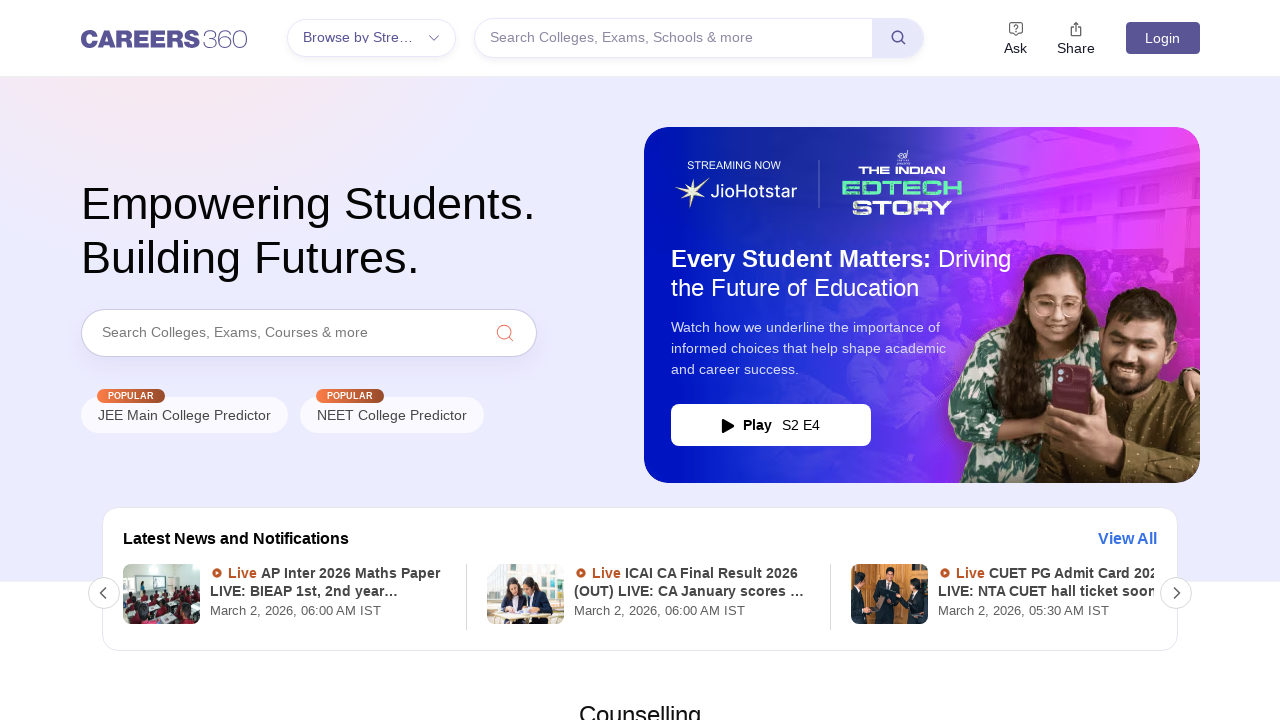

Clicked on the search box to activate it at (621, 38) on .searchBox
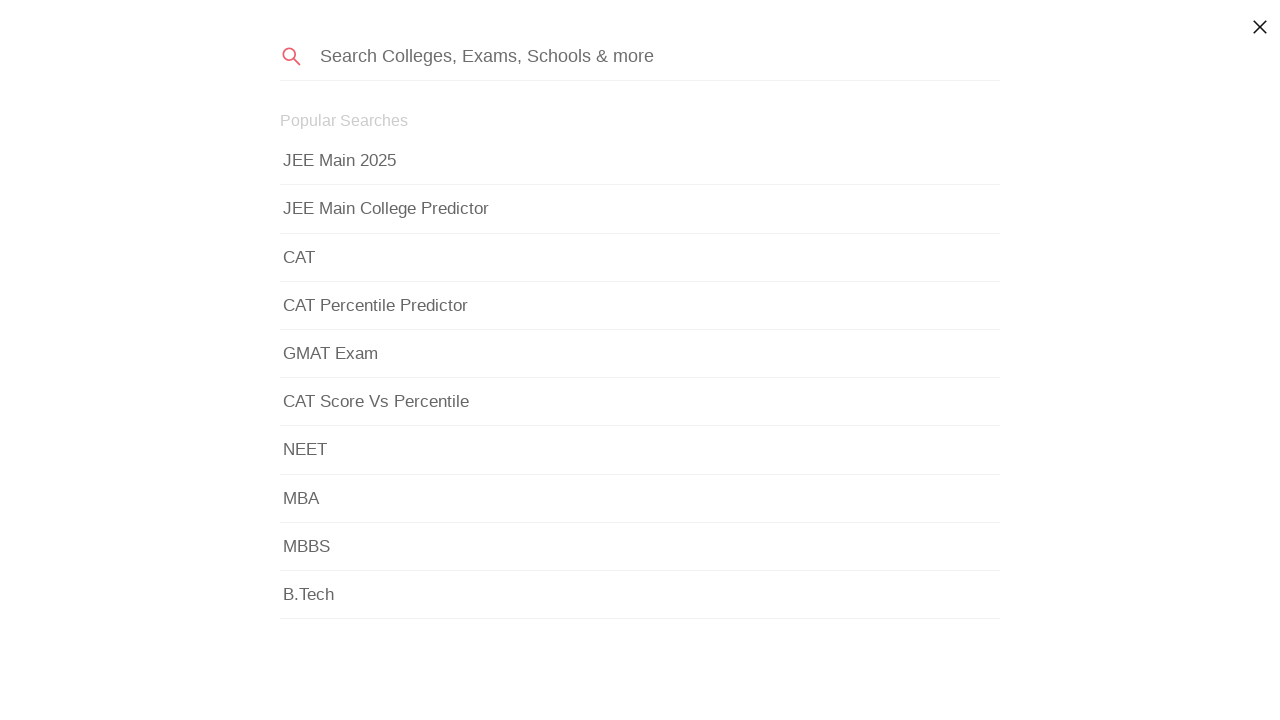

Filled search field with 'IIT Delhi' on input[placeholder='Search Colleges, Exams, Schools & more']
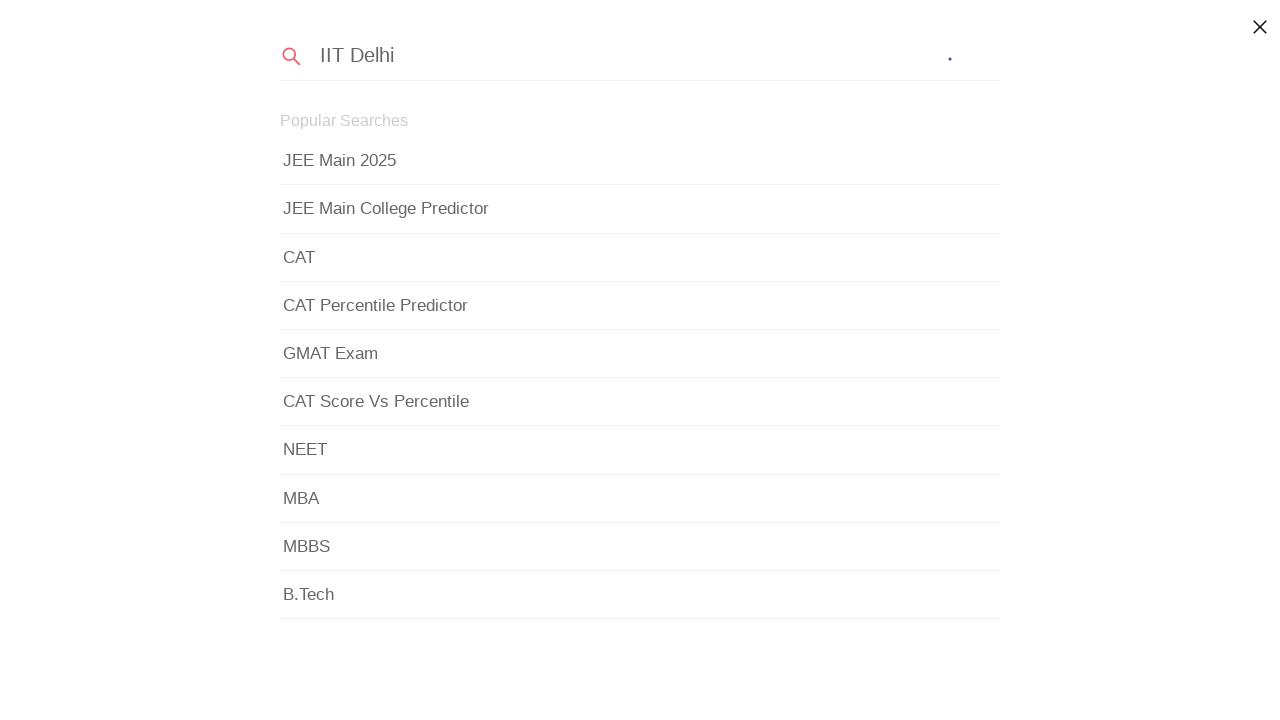

Waited 2 seconds for search suggestions to appear
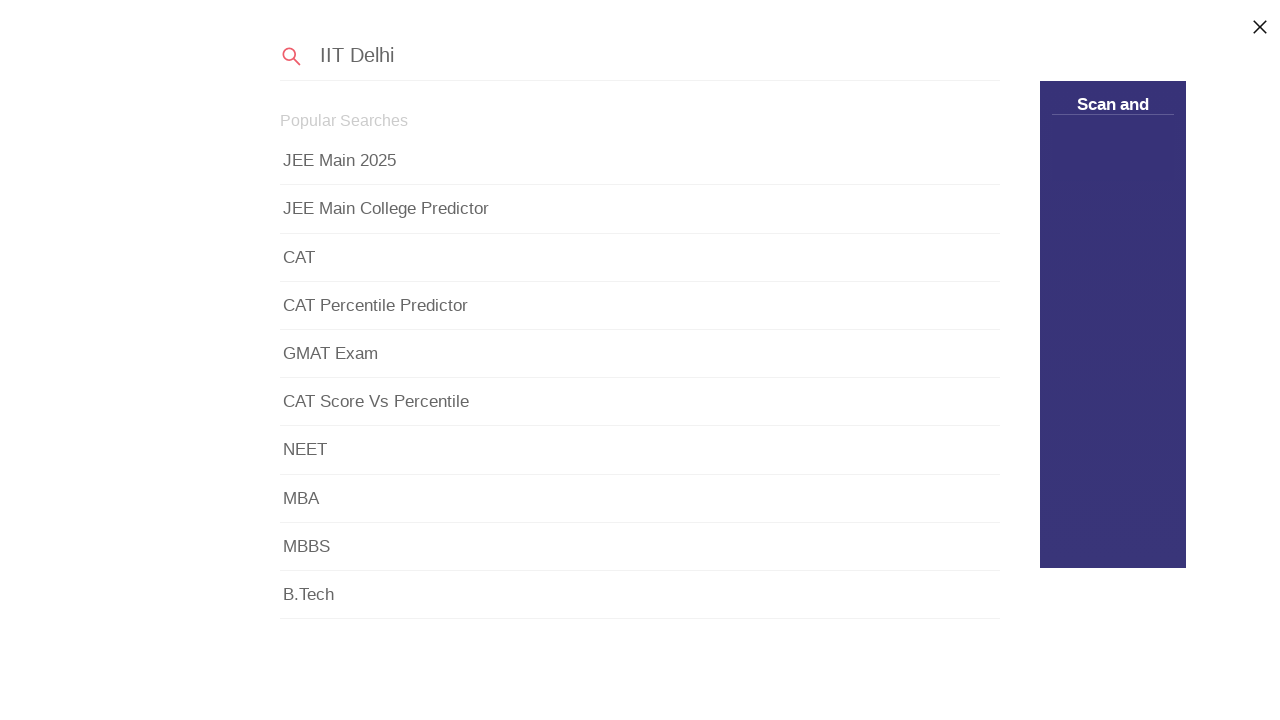

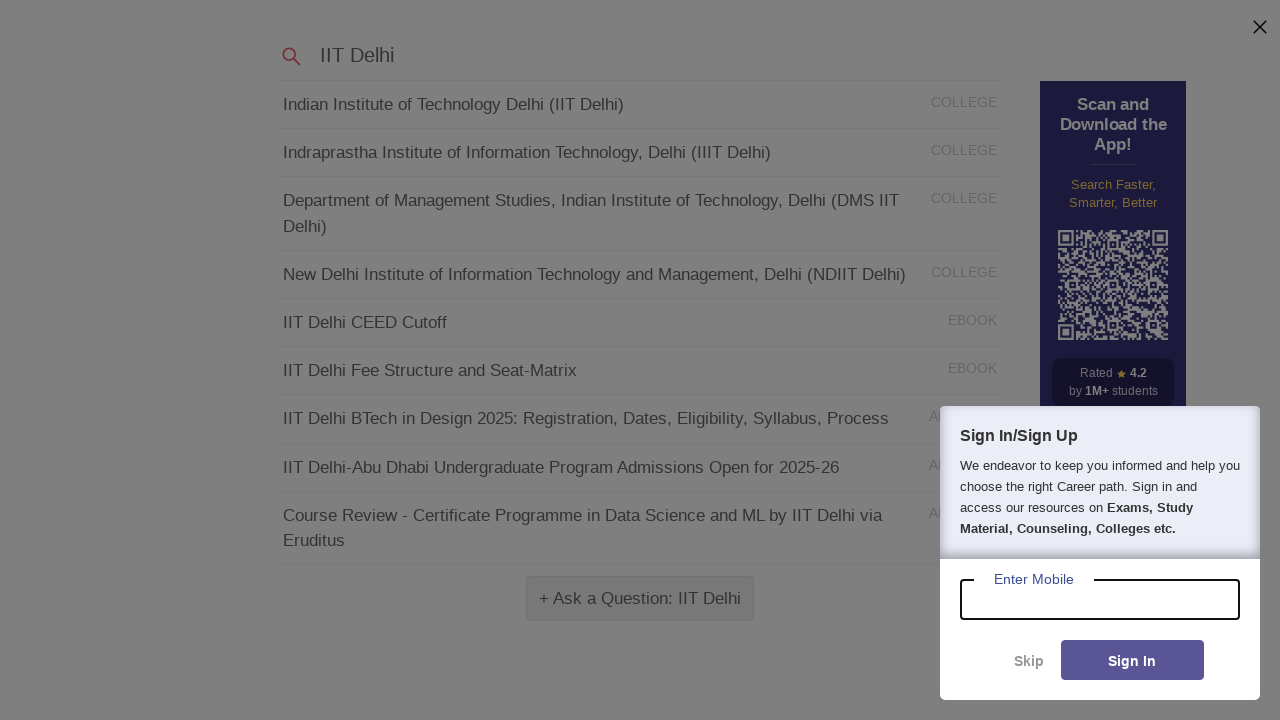